Navigates to GitHub homepage and interacts with all links on the page by collecting their text content

Starting URL: https://github.com

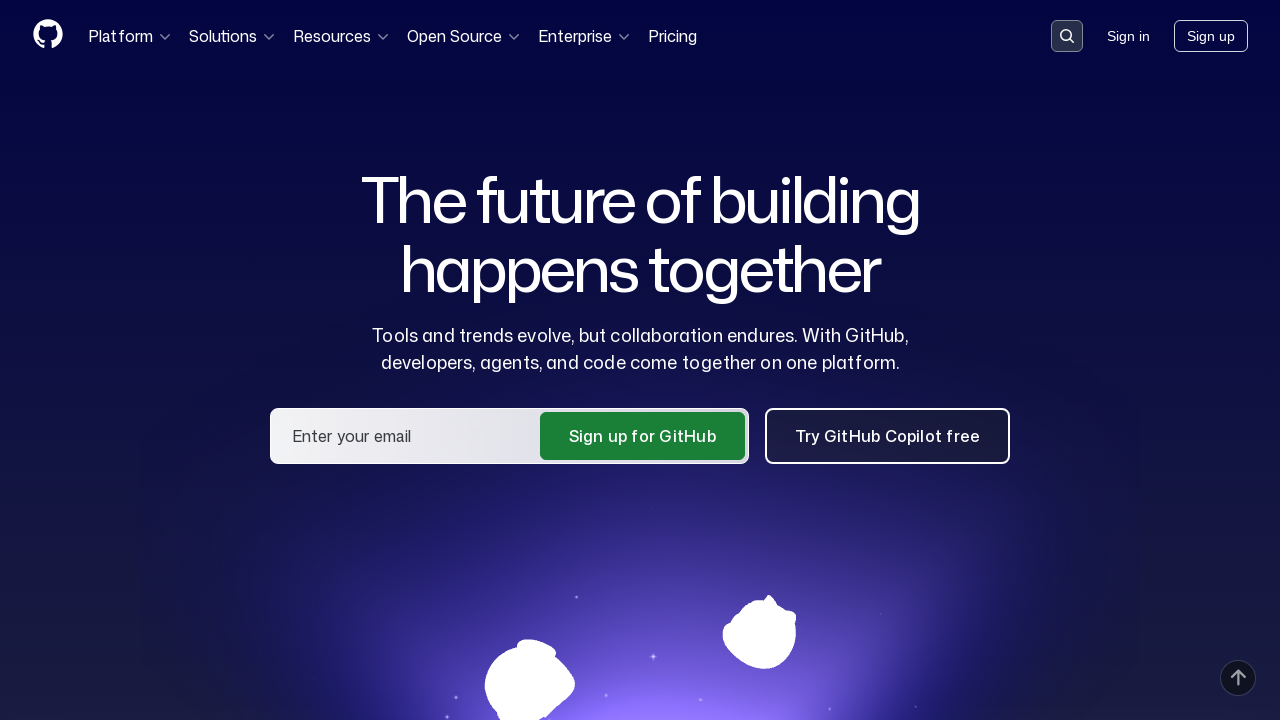

Navigated to GitHub homepage
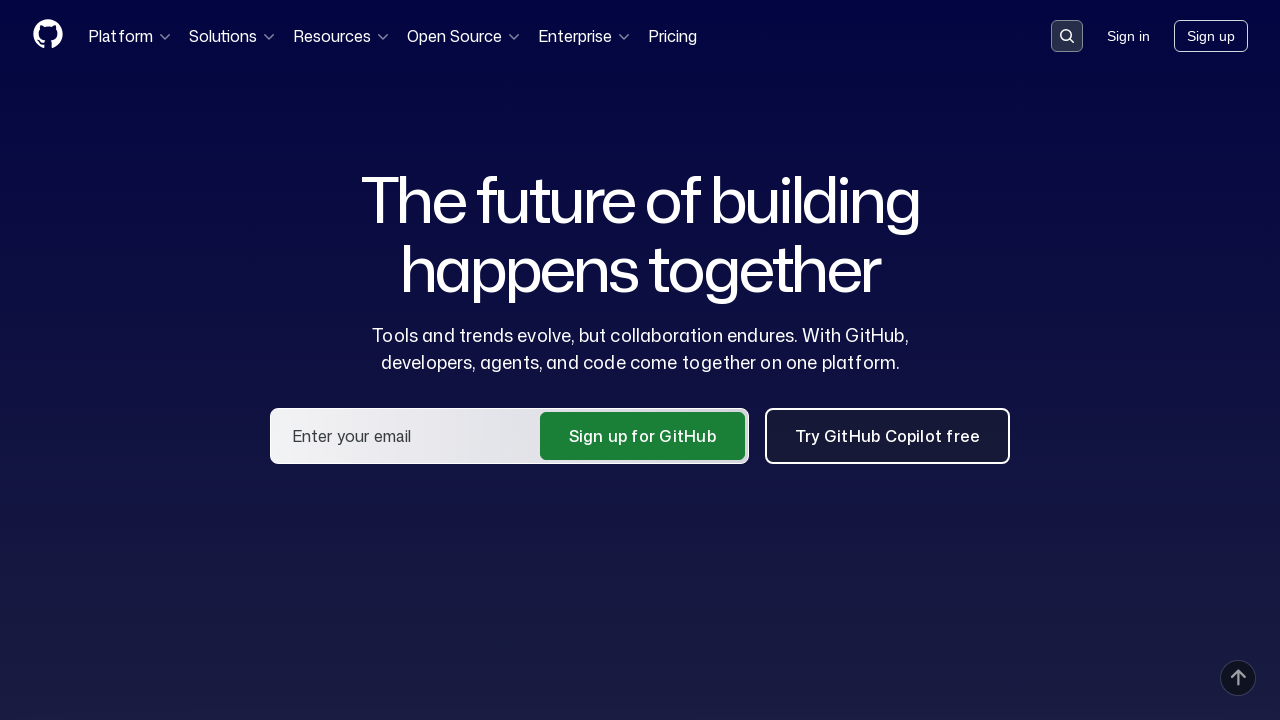

Located all links on the page
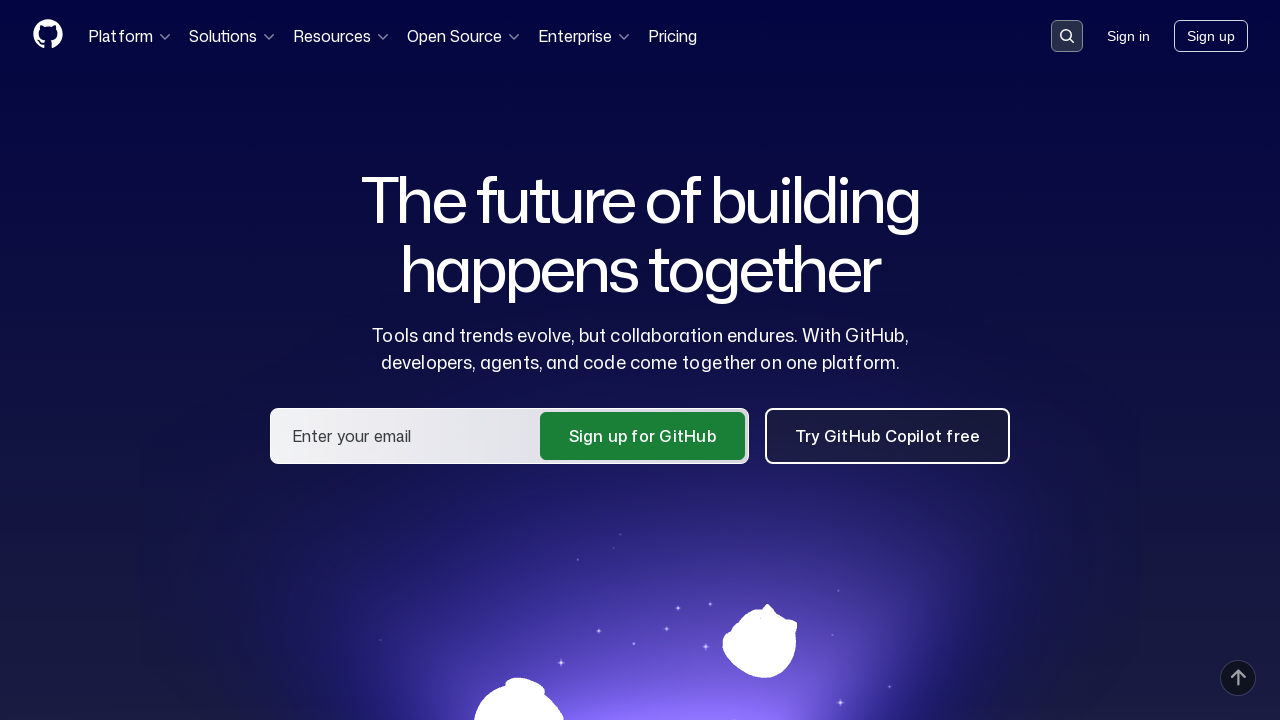

Collected text content from 148 links on GitHub homepage
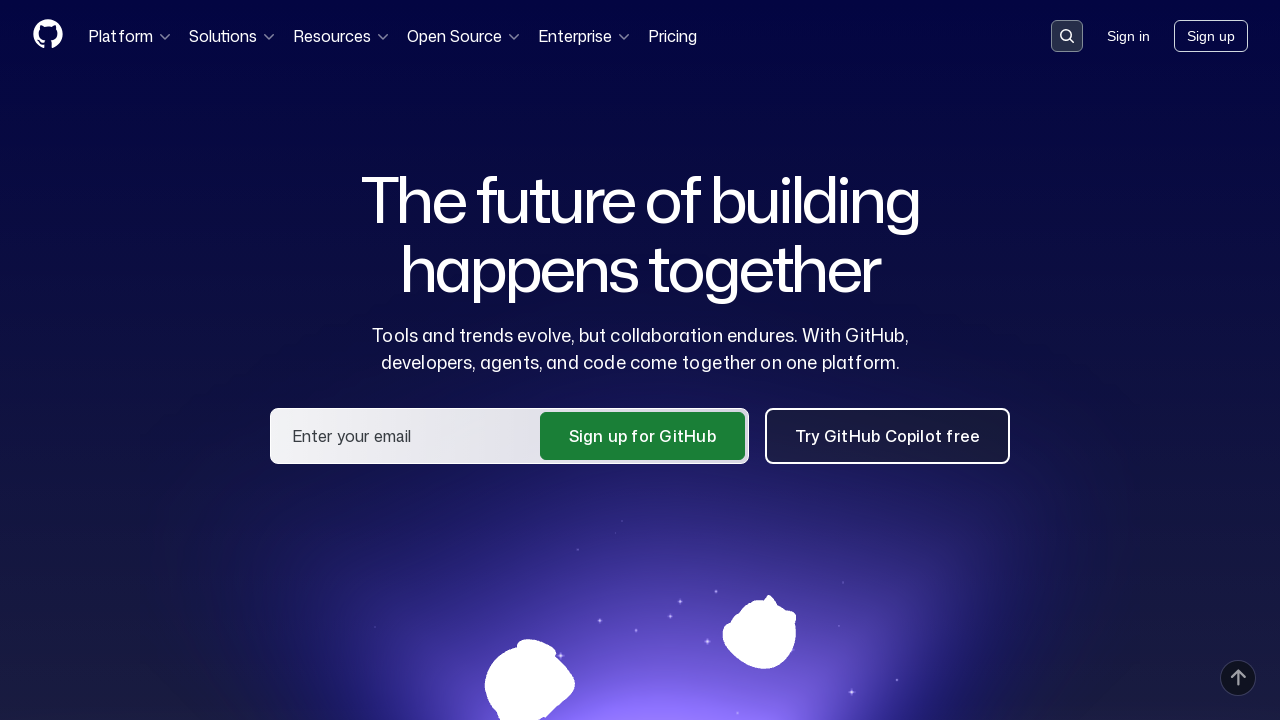

Assertion passed: 152 links found on page
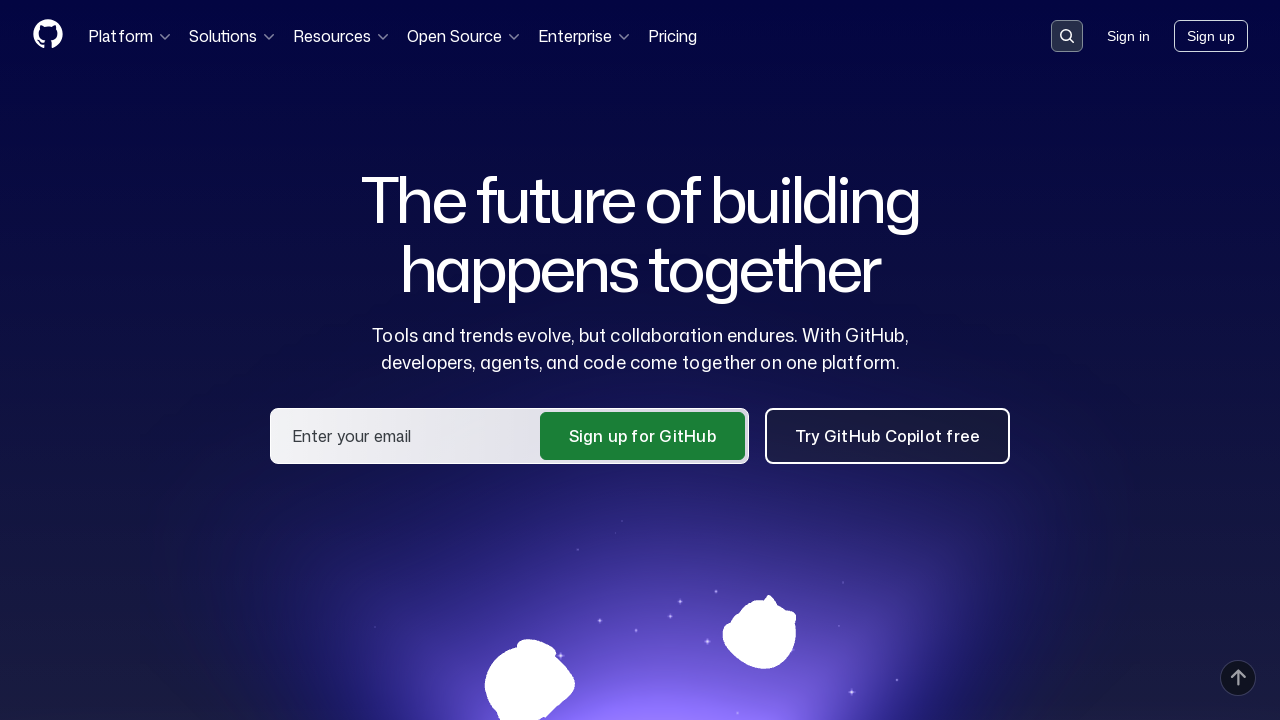

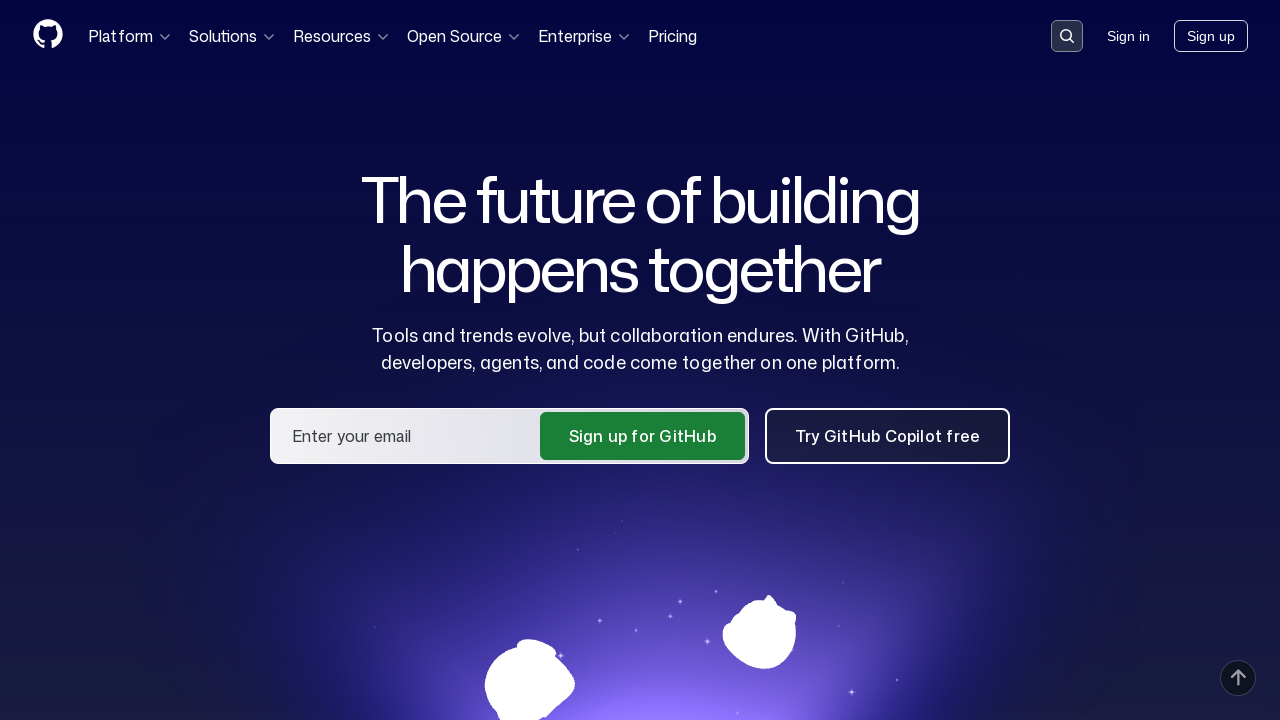